Navigates to a login page and retrieves the class attribute value from the login button element to demonstrate getAttribute functionality

Starting URL: https://opensource-demo.orangehrmlive.com/web/index.php/auth/login

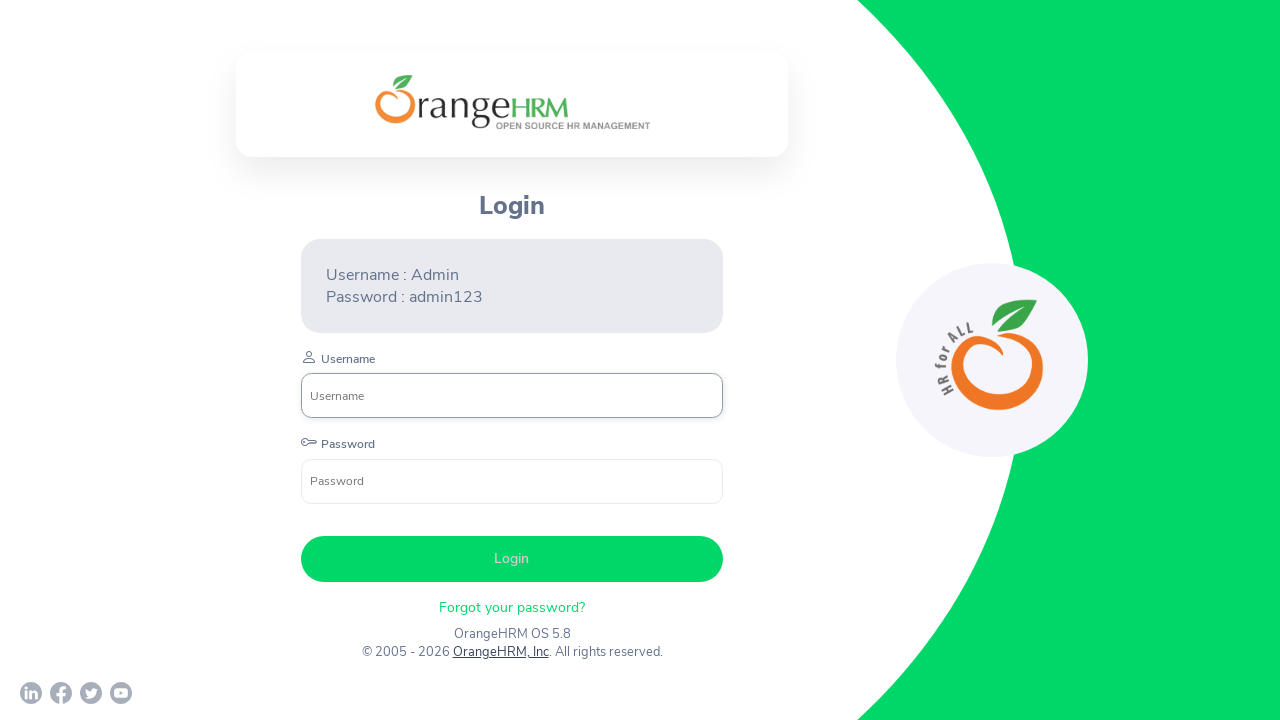

Waited for login button to be visible
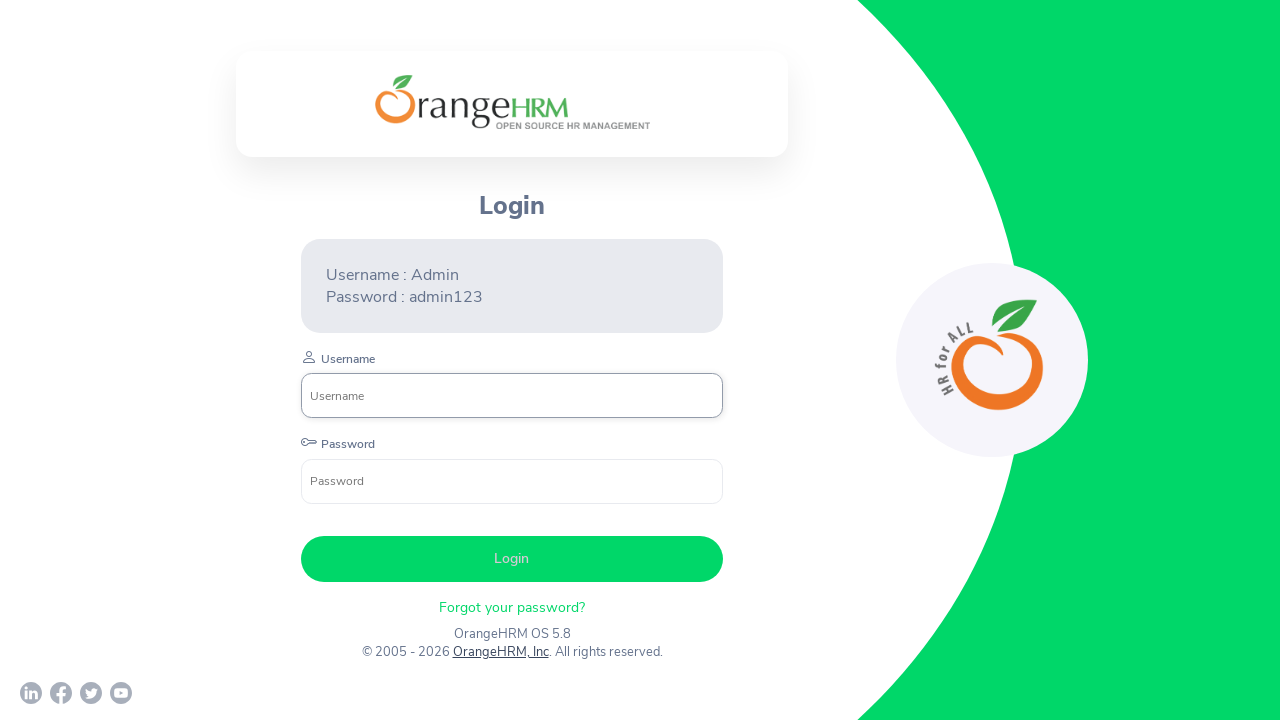

Located the login button element
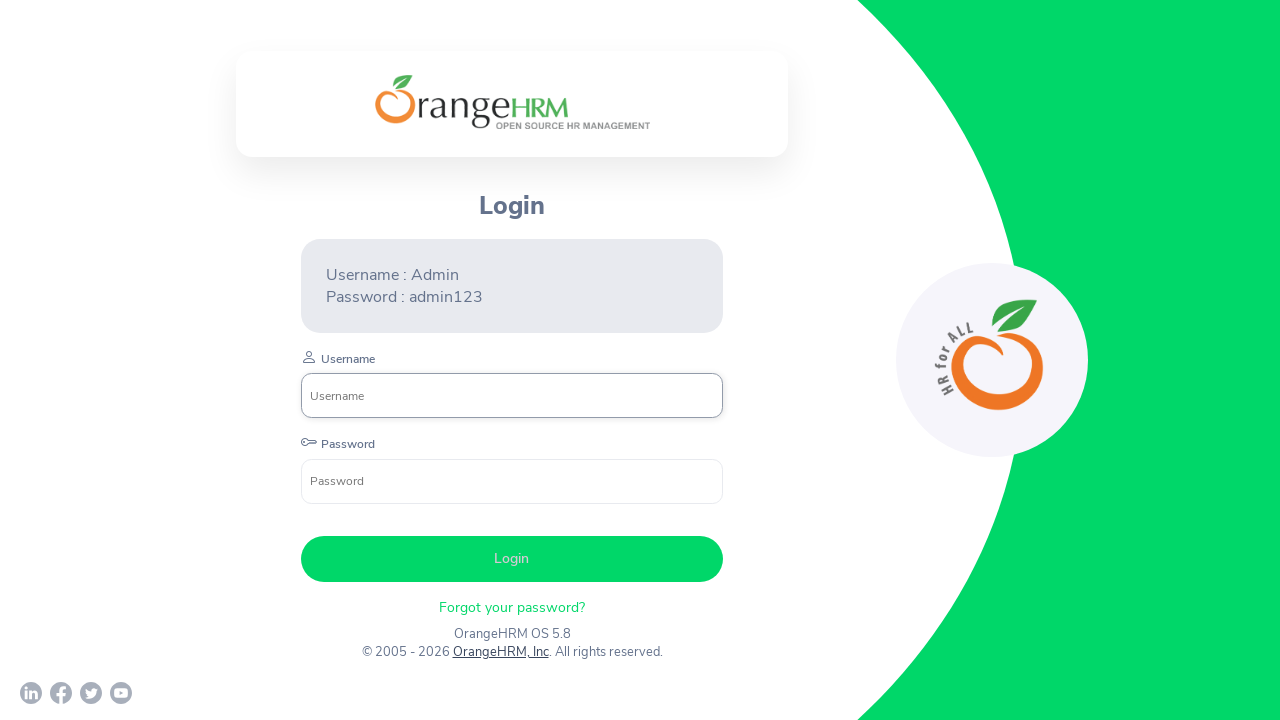

Retrieved class attribute value from login button: oxd-button oxd-button--medium oxd-button--main orangehrm-login-button
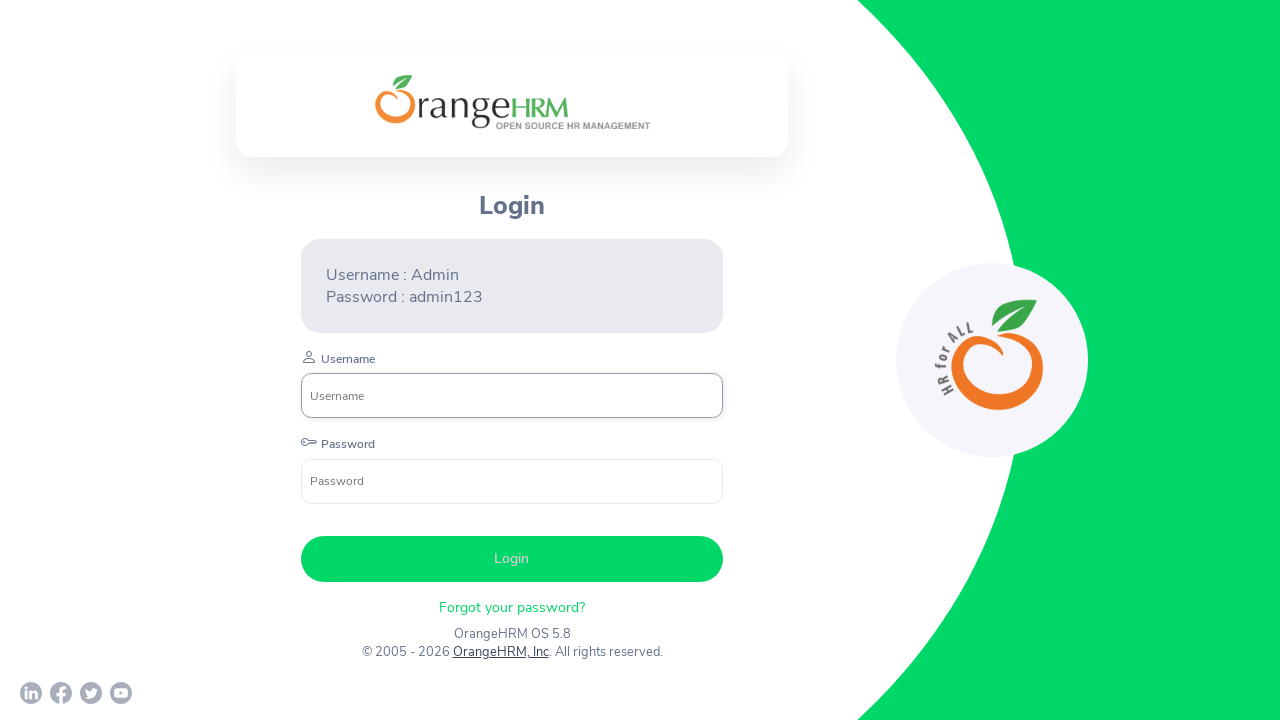

Printed the class attribute value to console
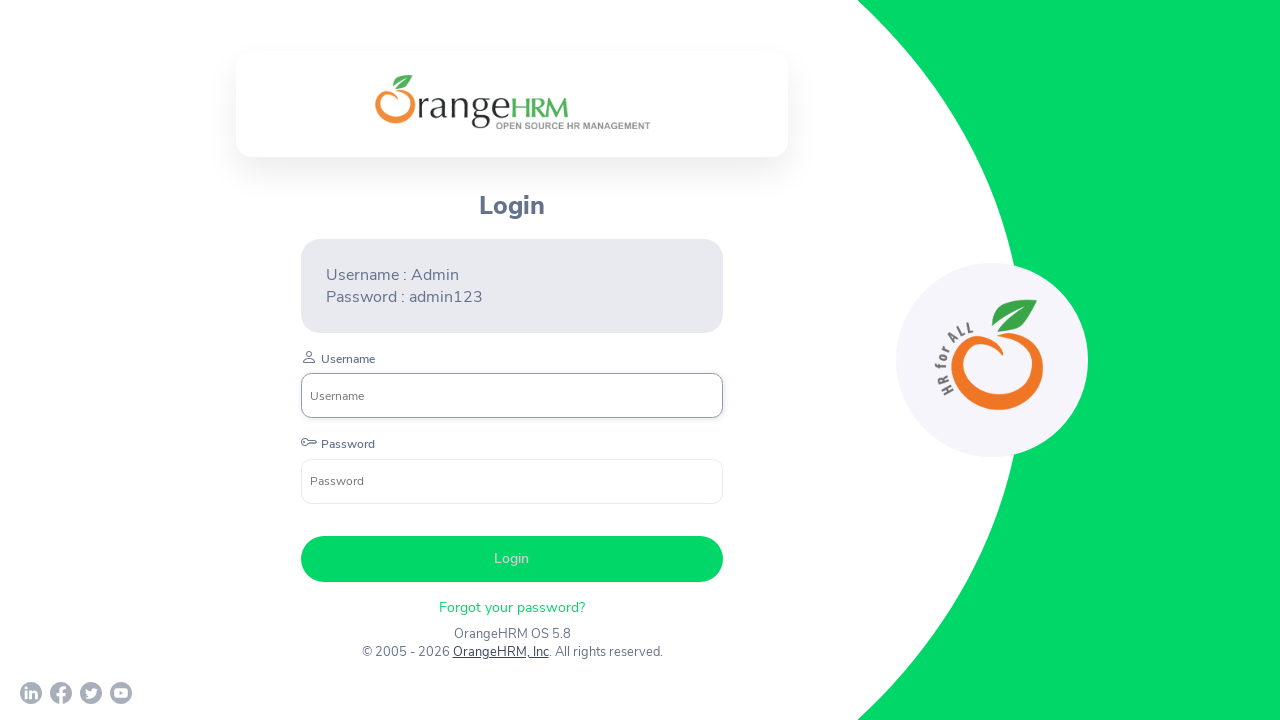

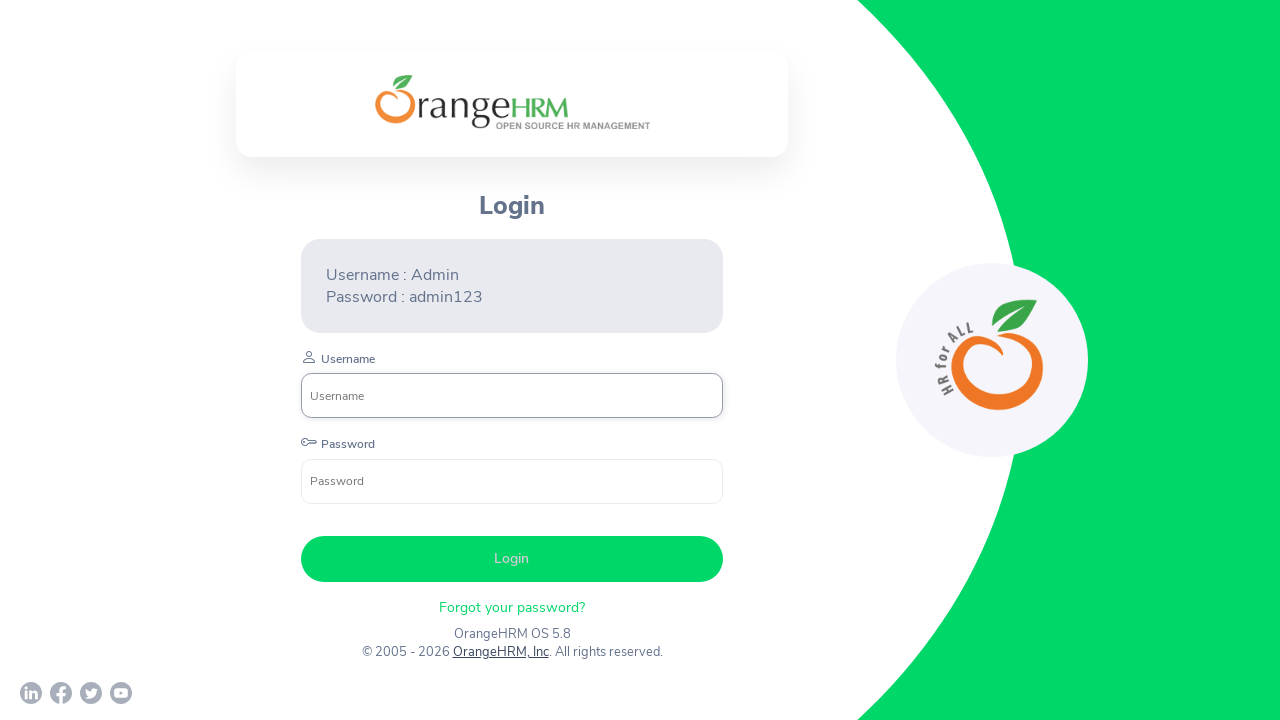